Tests filtering to display only completed items by clicking the Completed filter link

Starting URL: https://demo.playwright.dev/todomvc

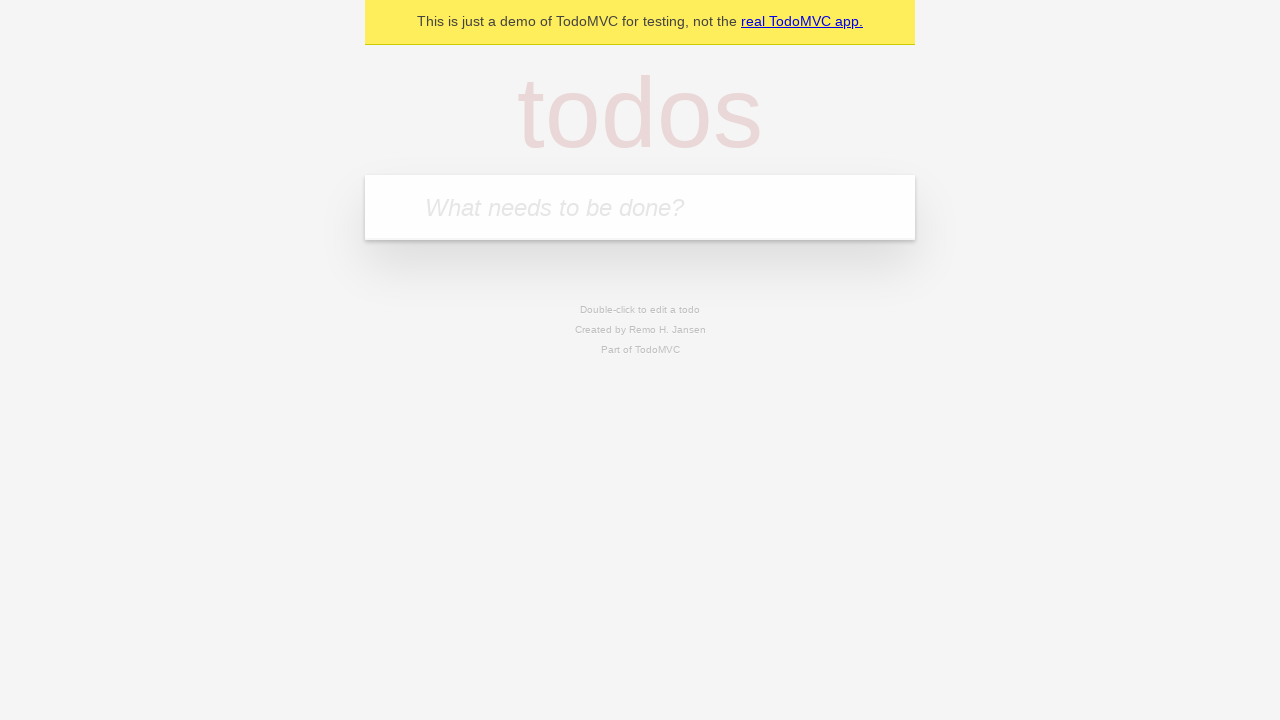

Filled todo input with 'buy some cheese' on internal:attr=[placeholder="What needs to be done?"i]
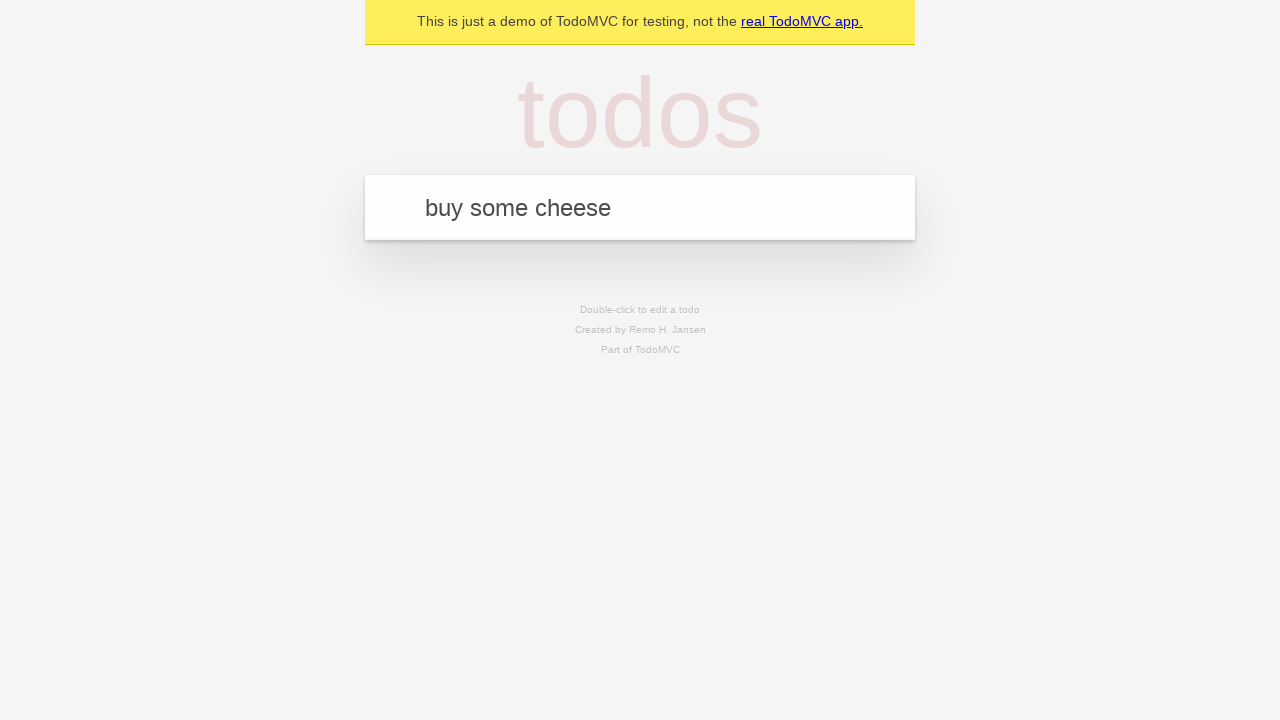

Pressed Enter to create first todo on internal:attr=[placeholder="What needs to be done?"i]
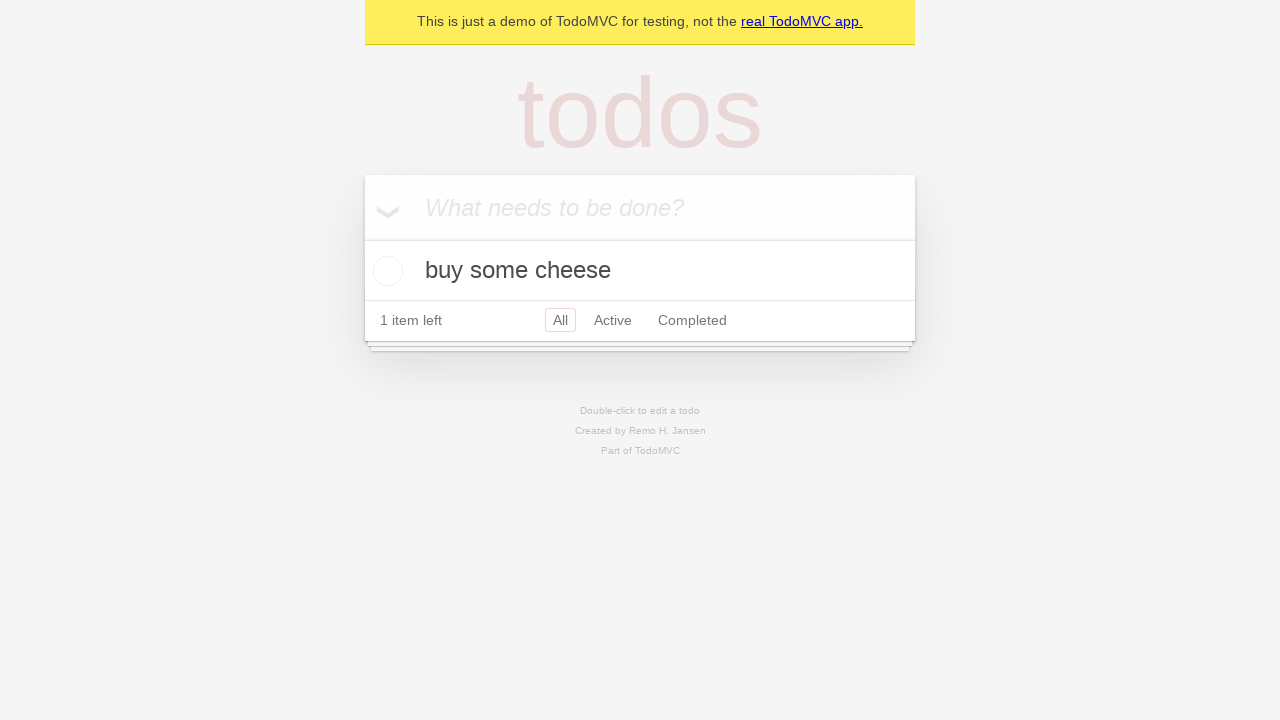

Filled todo input with 'feed the cat' on internal:attr=[placeholder="What needs to be done?"i]
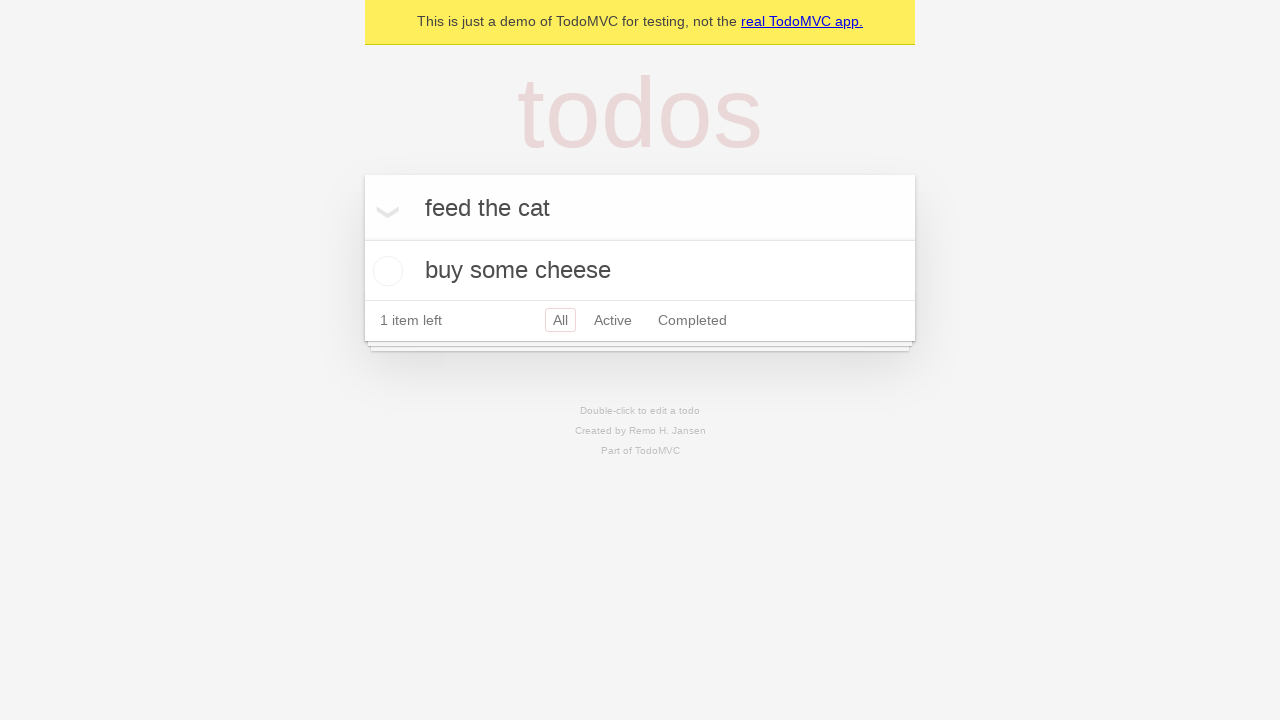

Pressed Enter to create second todo on internal:attr=[placeholder="What needs to be done?"i]
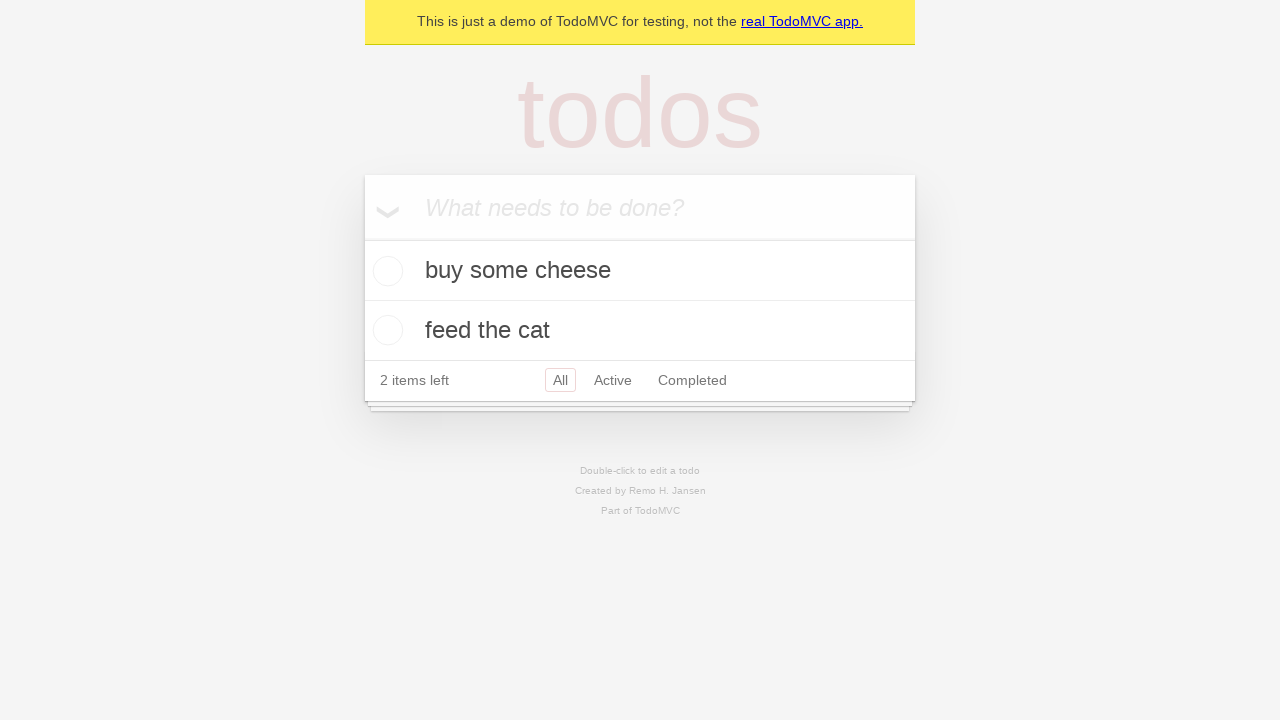

Filled todo input with 'book a doctors appointment' on internal:attr=[placeholder="What needs to be done?"i]
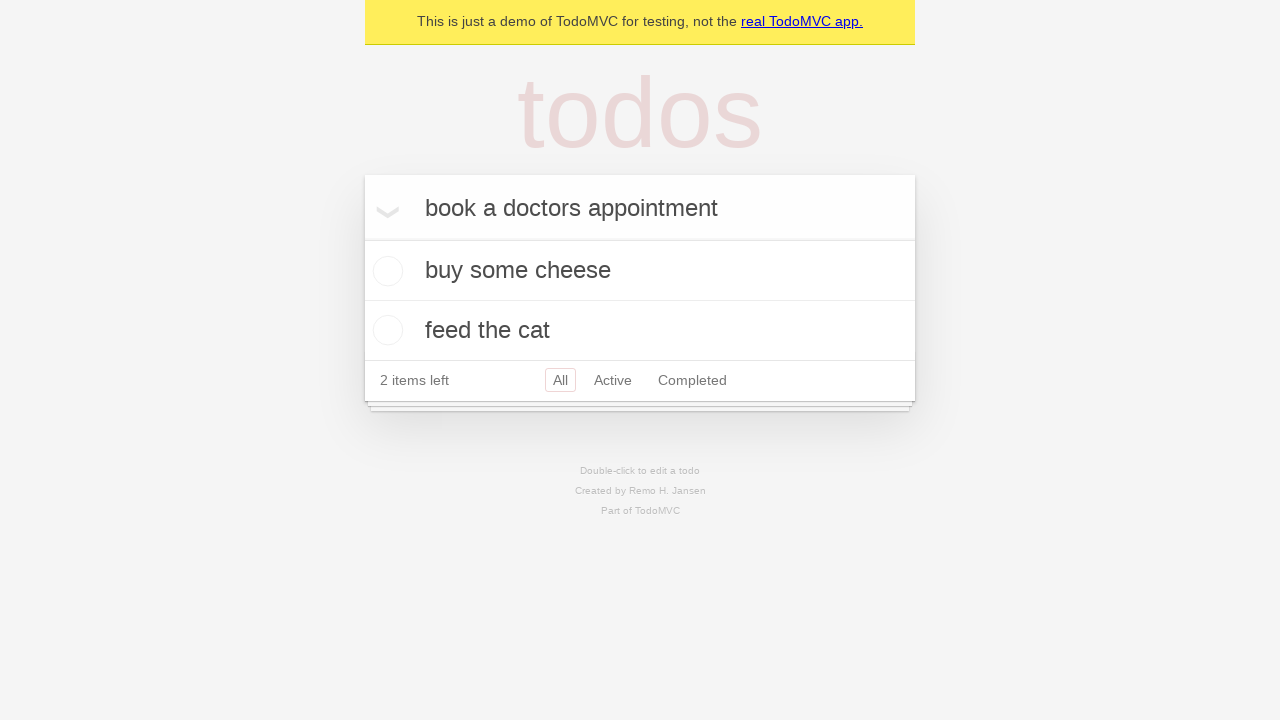

Pressed Enter to create third todo on internal:attr=[placeholder="What needs to be done?"i]
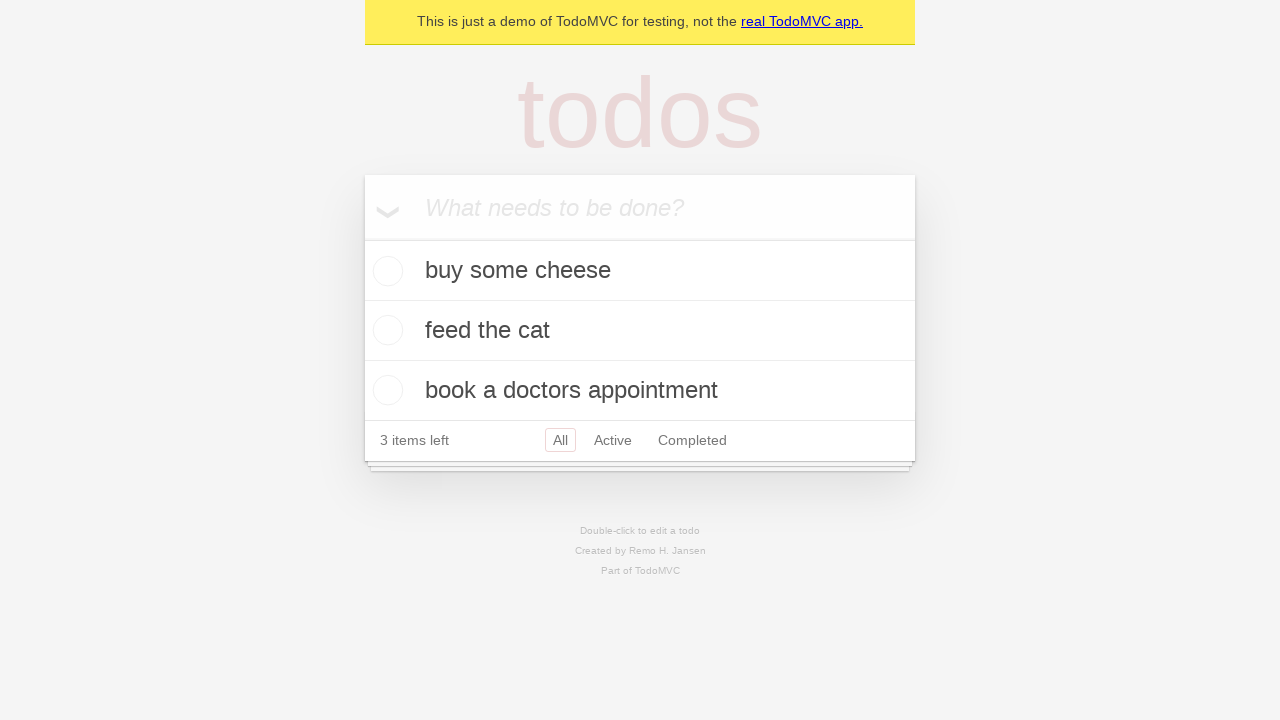

Waited for todos to be saved
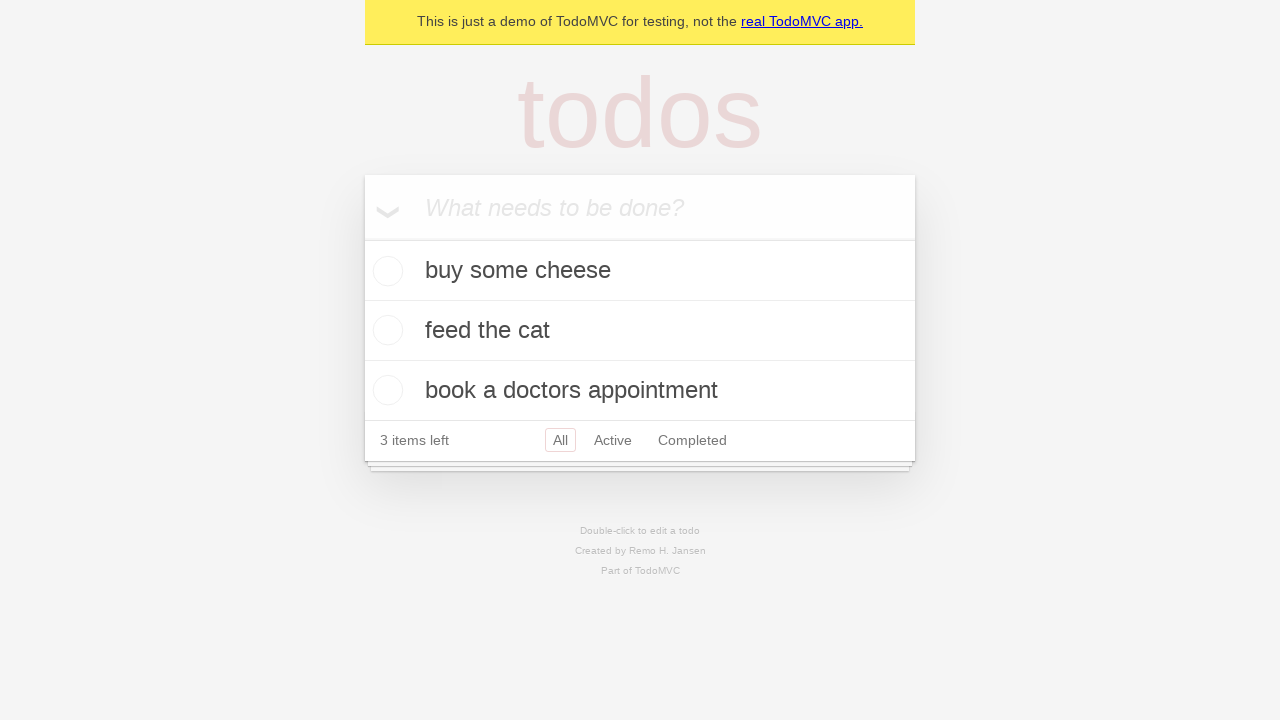

Checked the second todo item checkbox at (385, 330) on internal:testid=[data-testid="todo-item"s] >> nth=1 >> internal:role=checkbox
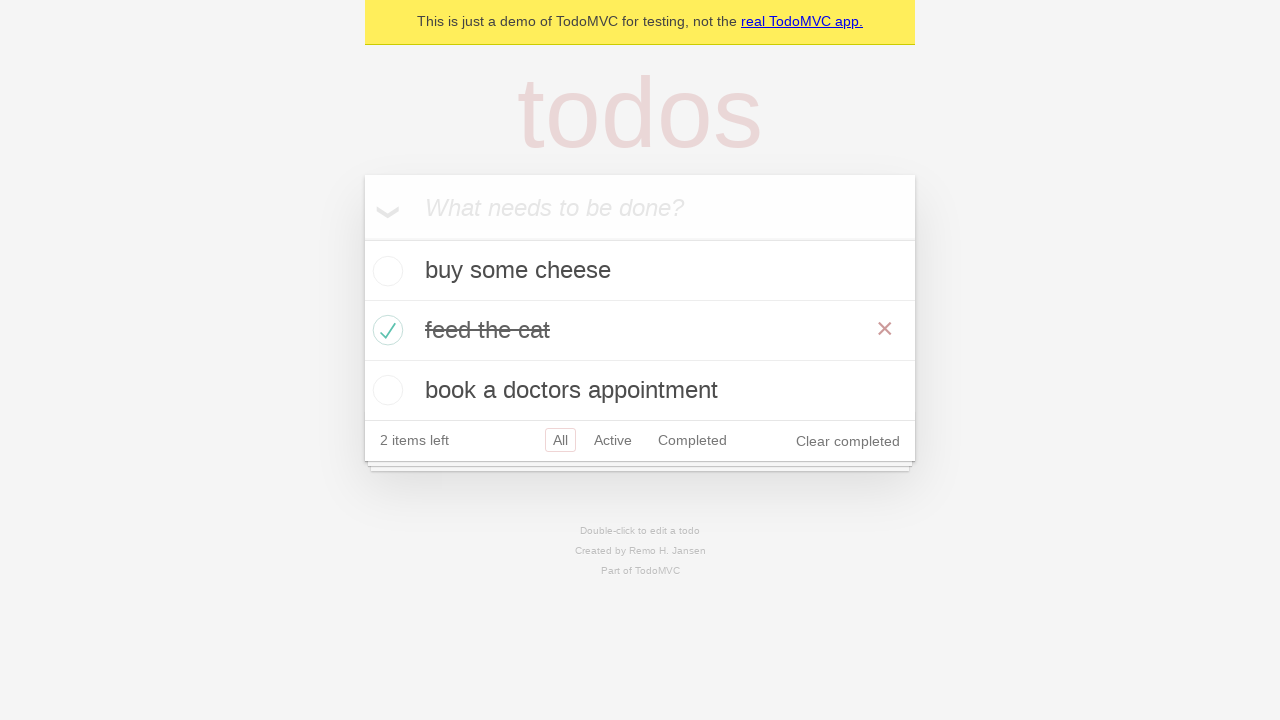

Clicked the Completed filter link at (692, 440) on internal:role=link[name="Completed"i]
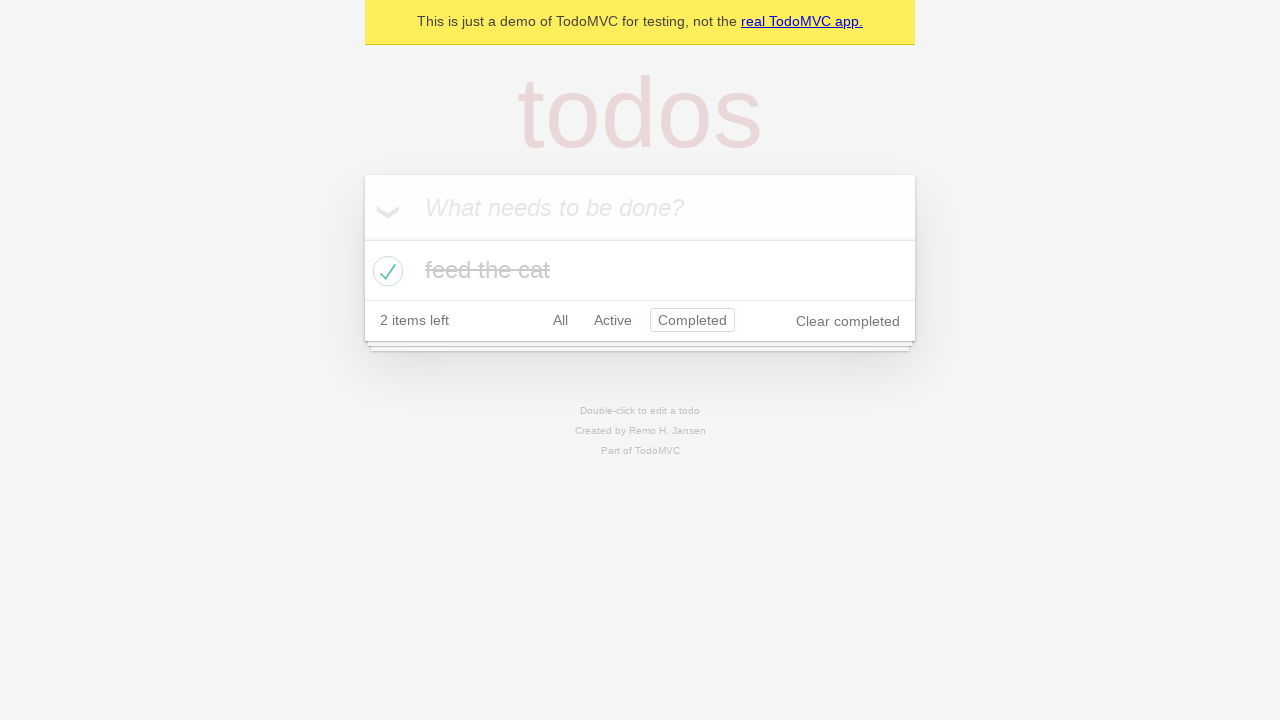

Completed filter applied and todo items displayed
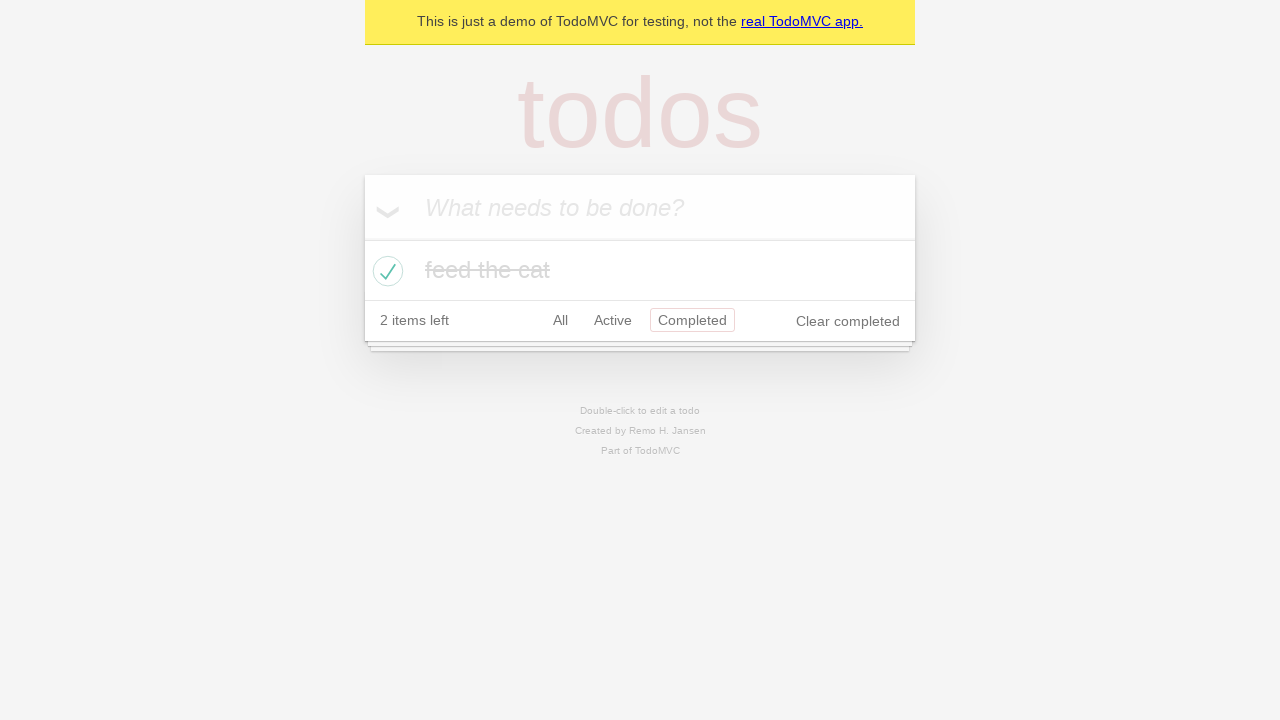

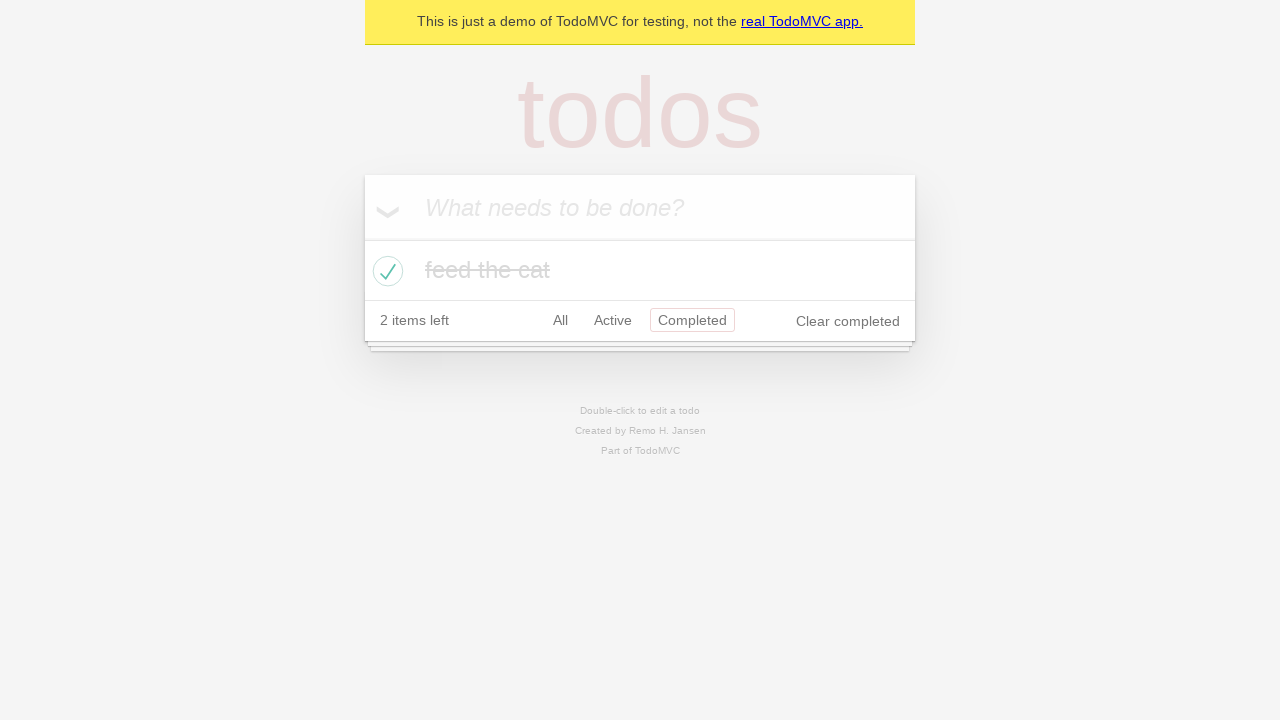